Tests drag and drop functionality within an iframe by dragging an element to a drop zone

Starting URL: https://jqueryui.com/droppable/

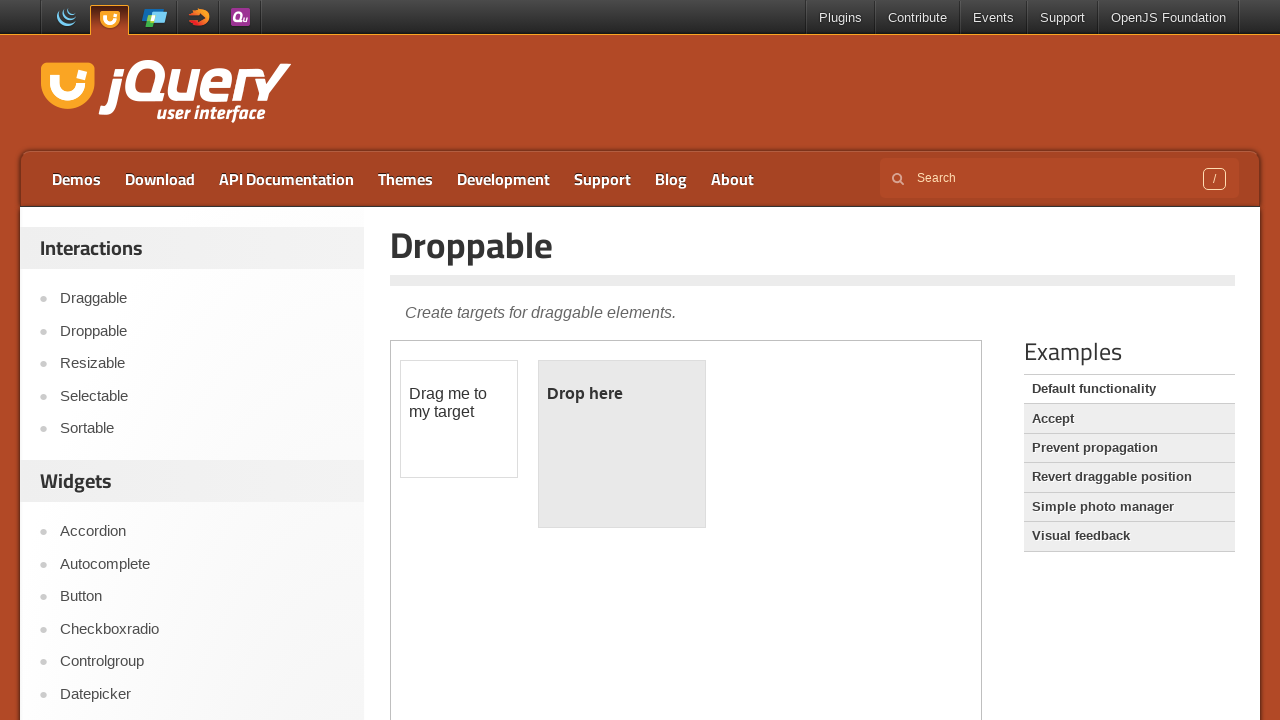

Located the demo iframe containing drag and drop elements
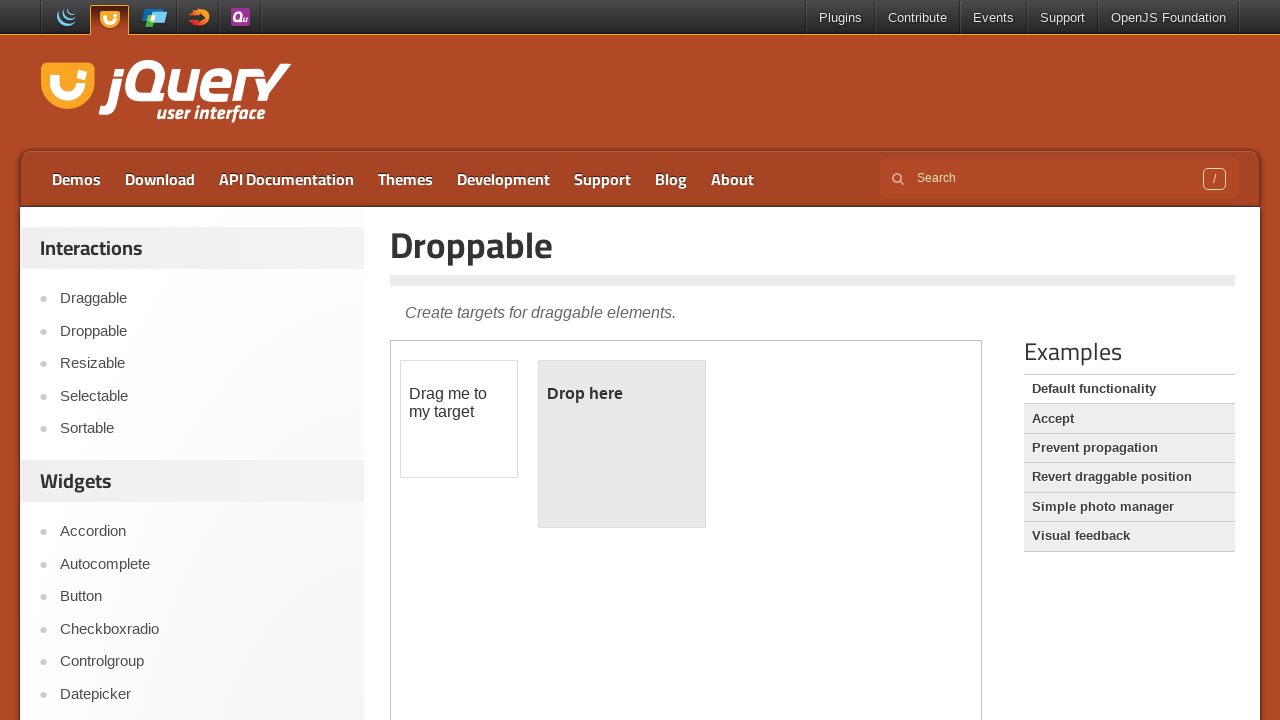

Located the draggable element within the iframe
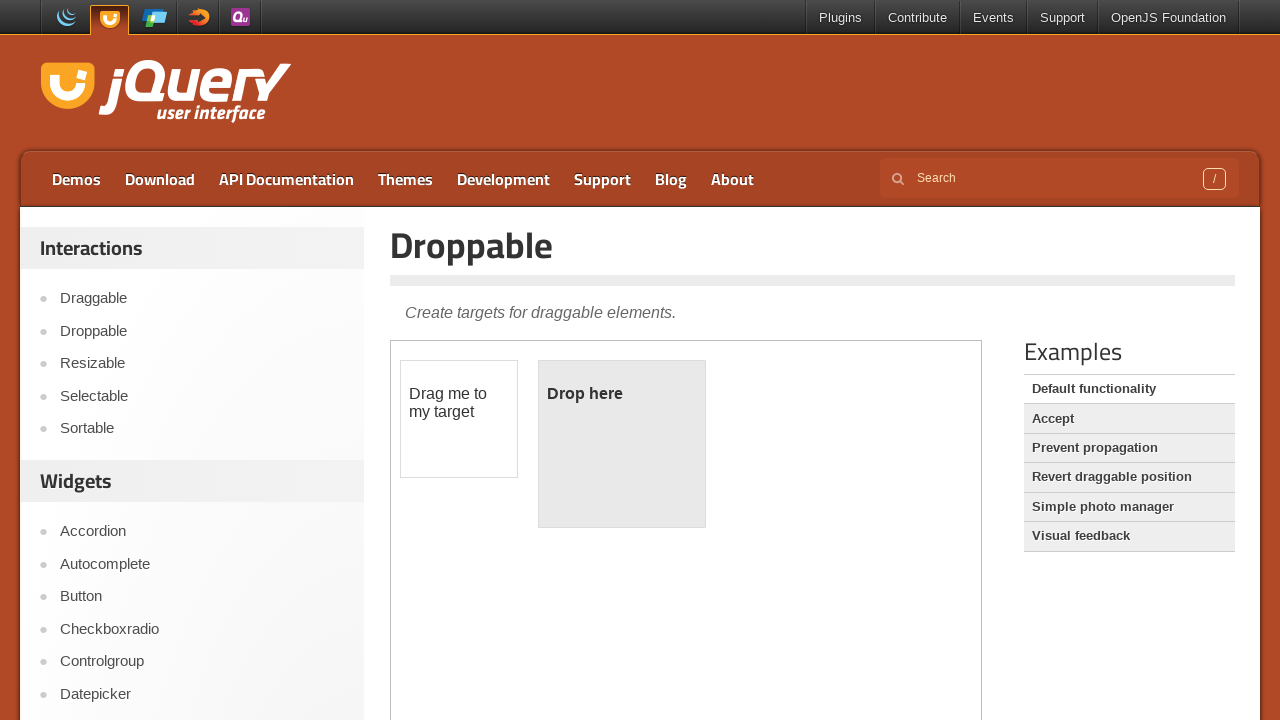

Located the droppable element within the iframe
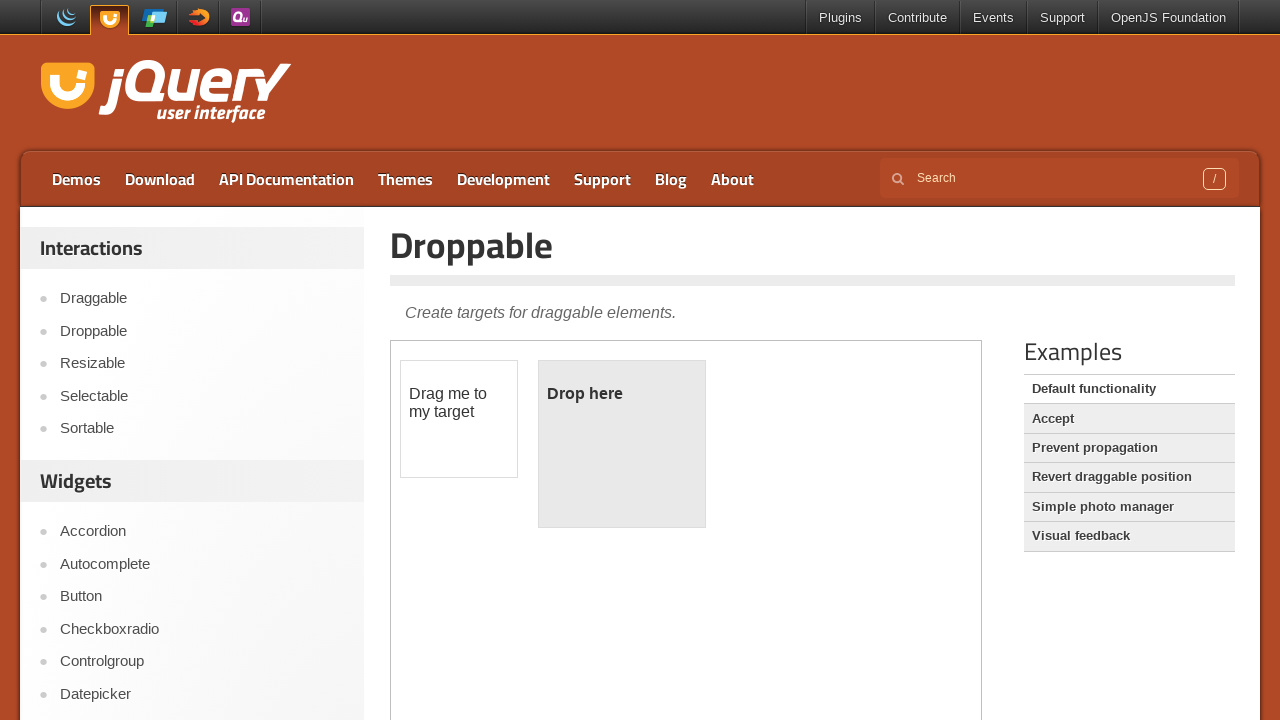

Performed drag and drop operation - dragged element to drop zone at (622, 444)
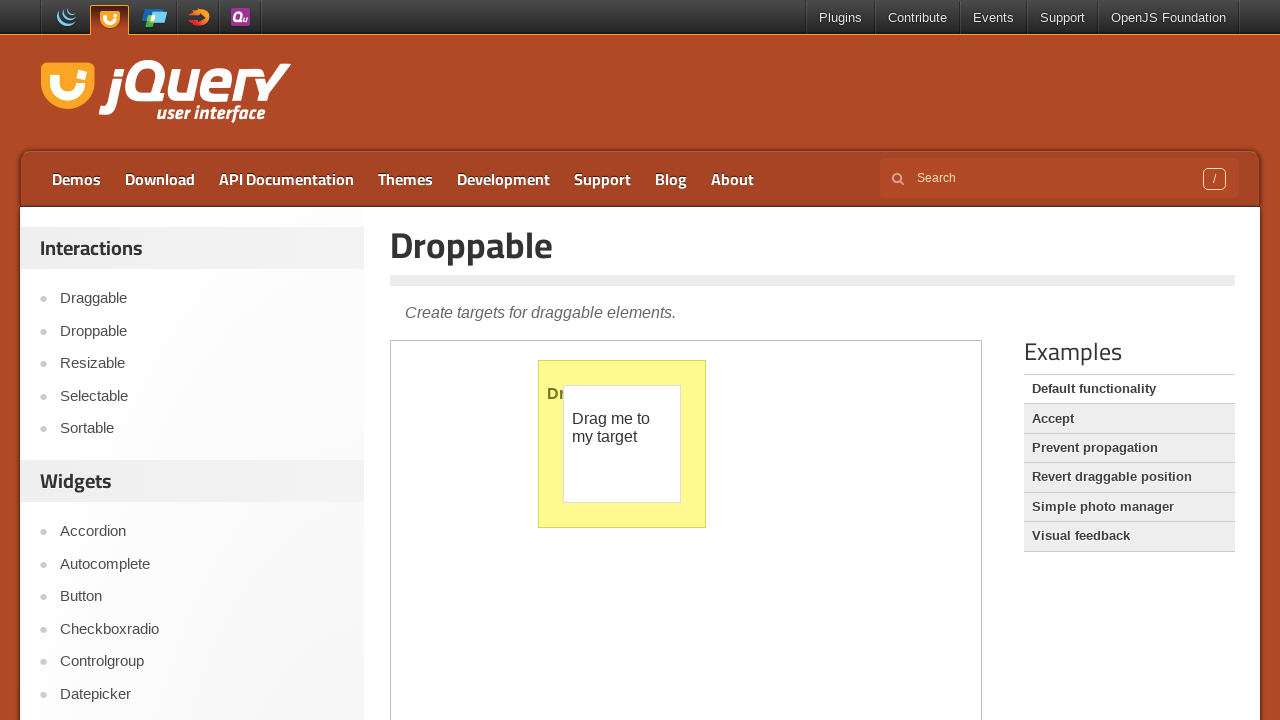

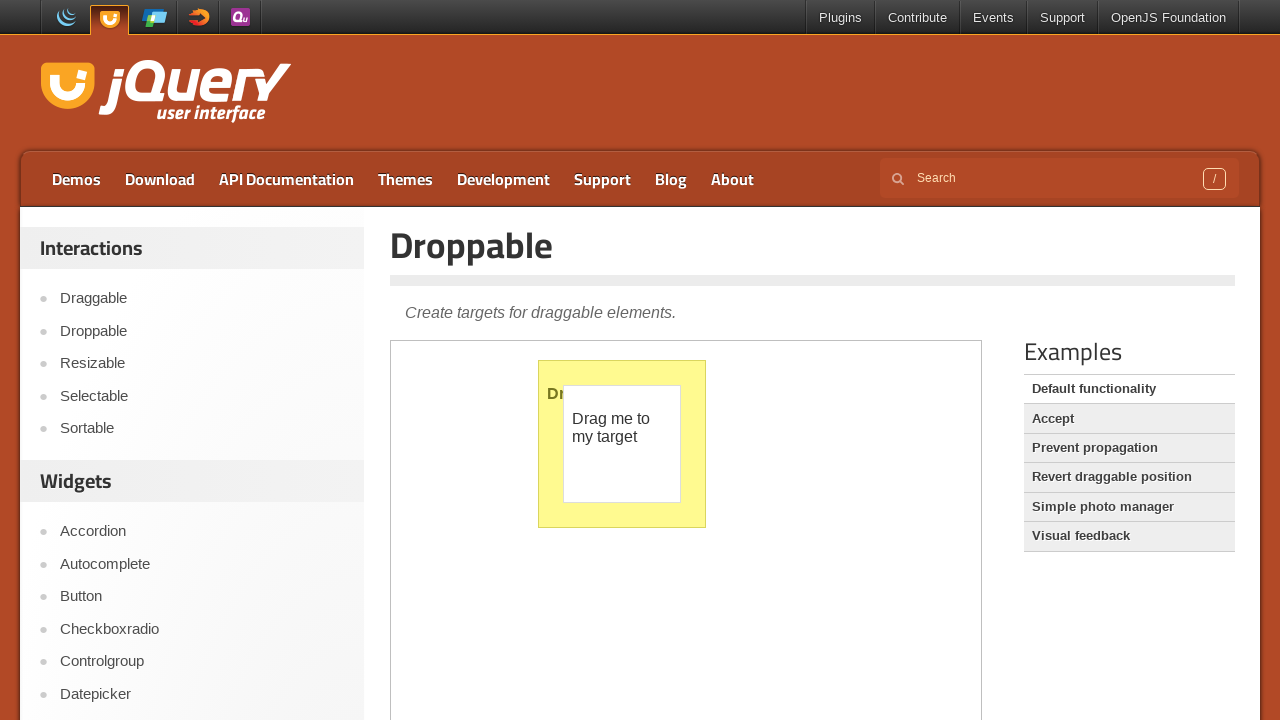